Tests the Angular Bootstrap alert component by clicking the "Change message" button twice, capturing the alert text each time, and verifying that the message changes between clicks.

Starting URL: https://ng-bootstrap.github.io/#/components/alert/examples

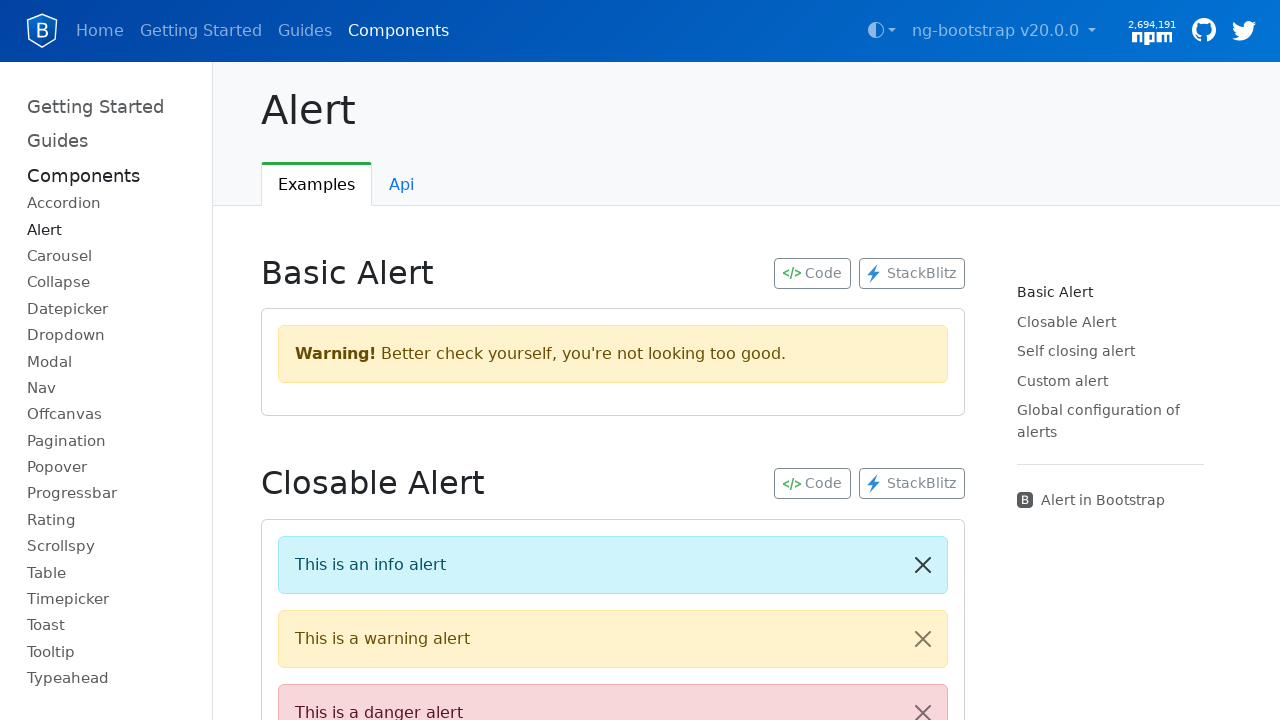

Navigated to Angular Bootstrap alert component examples page
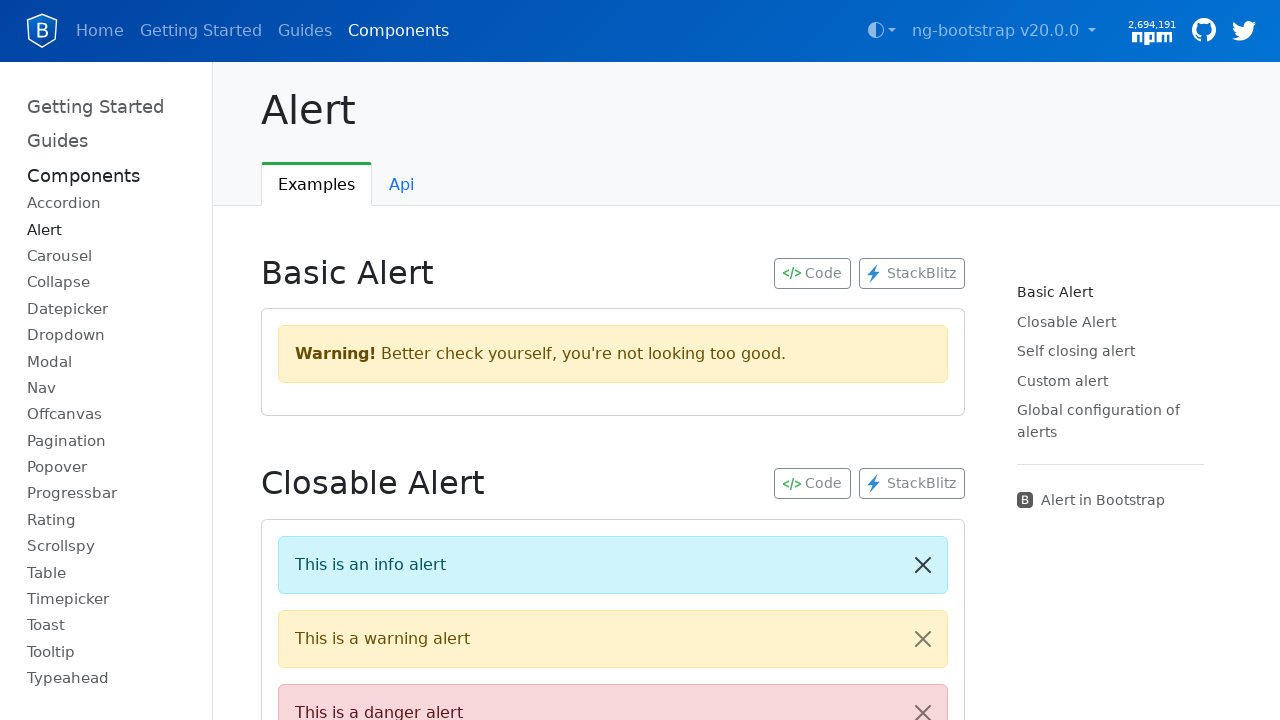

Clicked 'Change message' button for first alert at (360, 360) on //button[contains(text(),'Change message')]
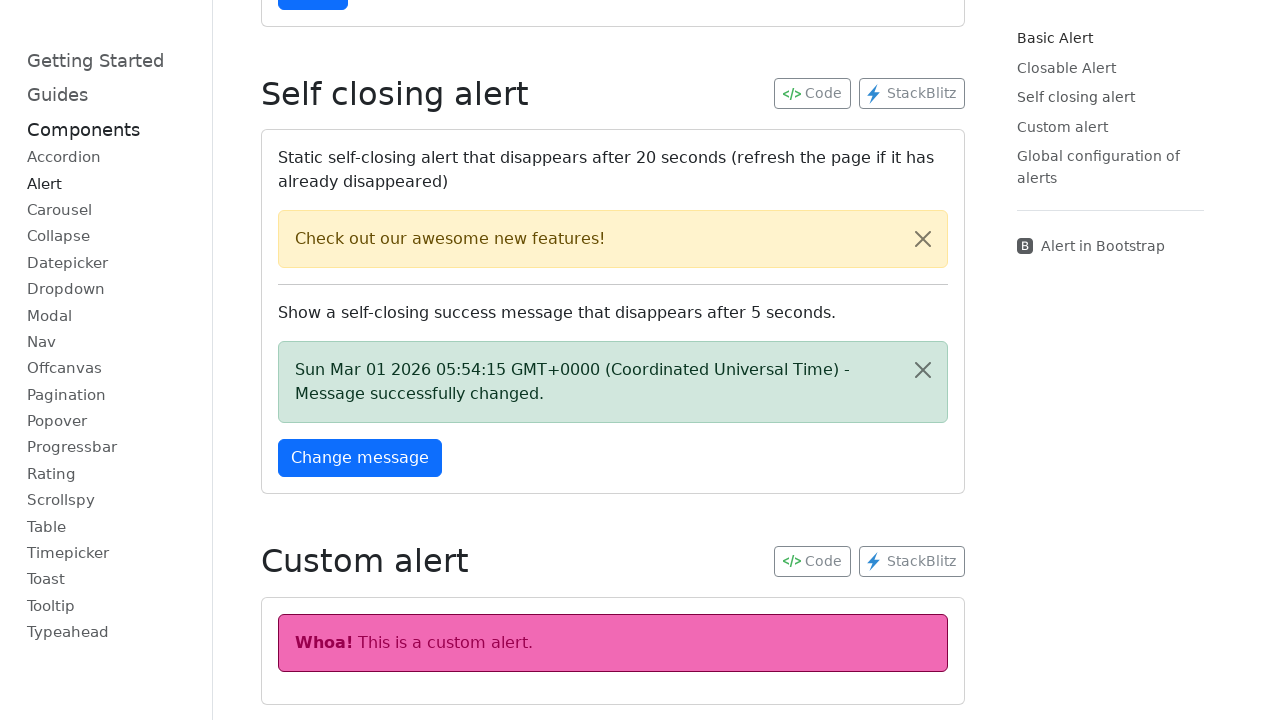

First alert appeared and became visible
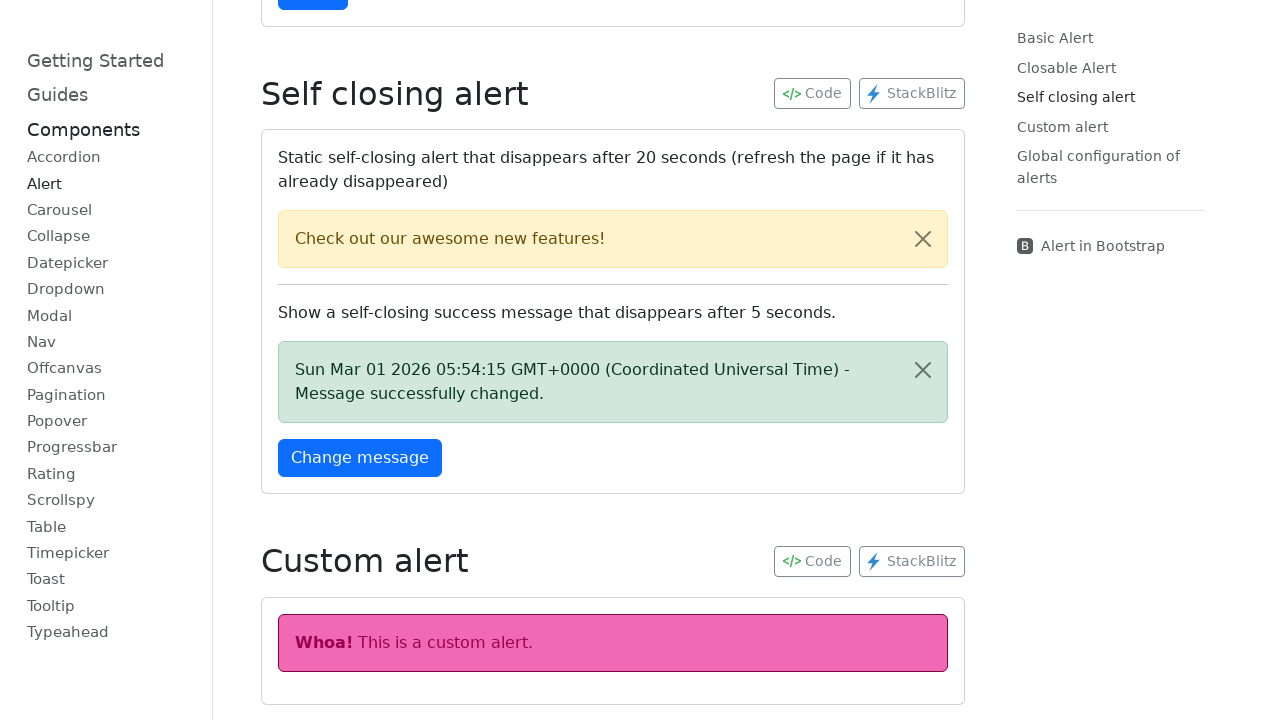

Captured first alert text: 'Sun Mar 01 2026 05:54:15 GMT+0000 (Coordinated Universal Time) - Message successfully changed.'
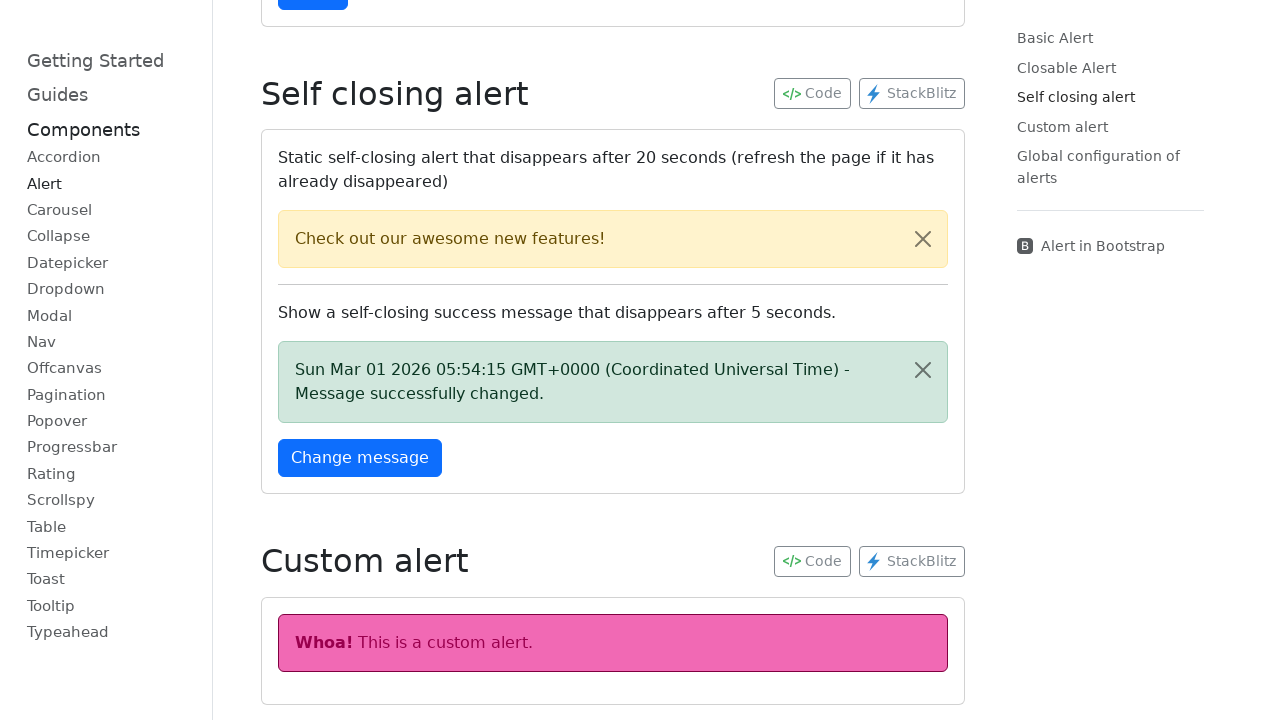

Waited 1500ms for state changes
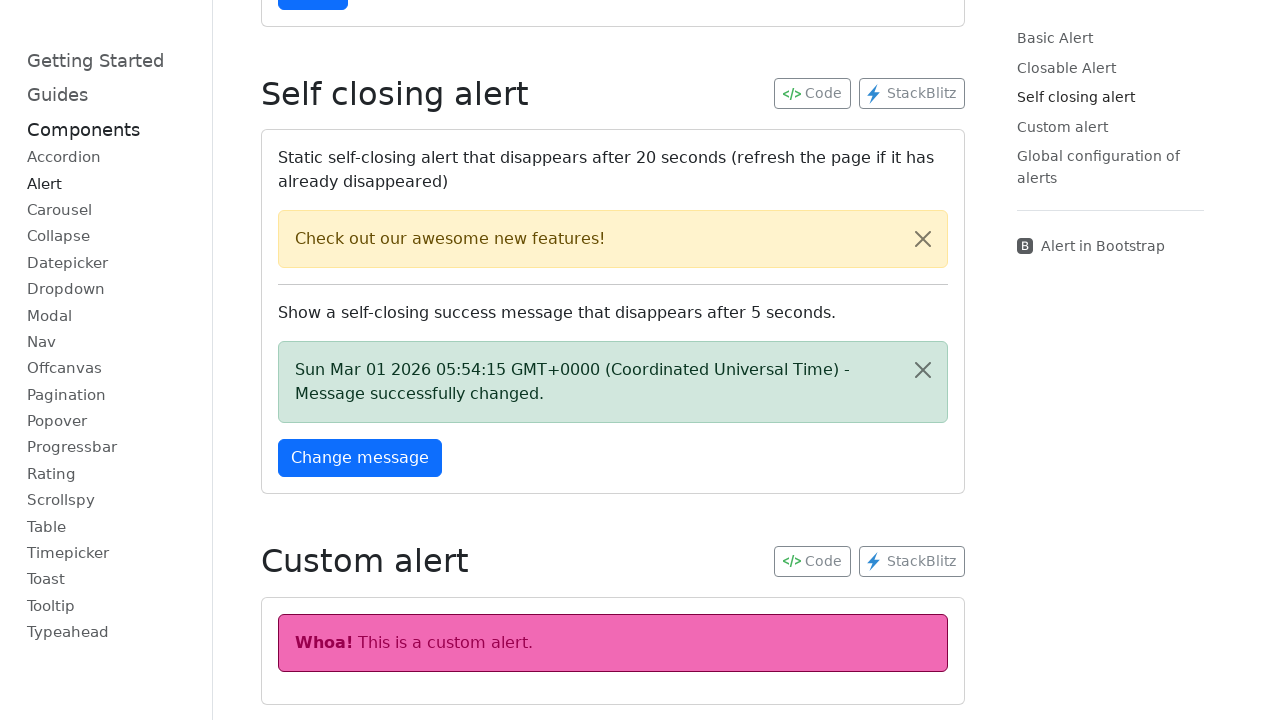

Clicked 'Change message' button for second alert at (360, 458) on //button[contains(text(),'Change message')]
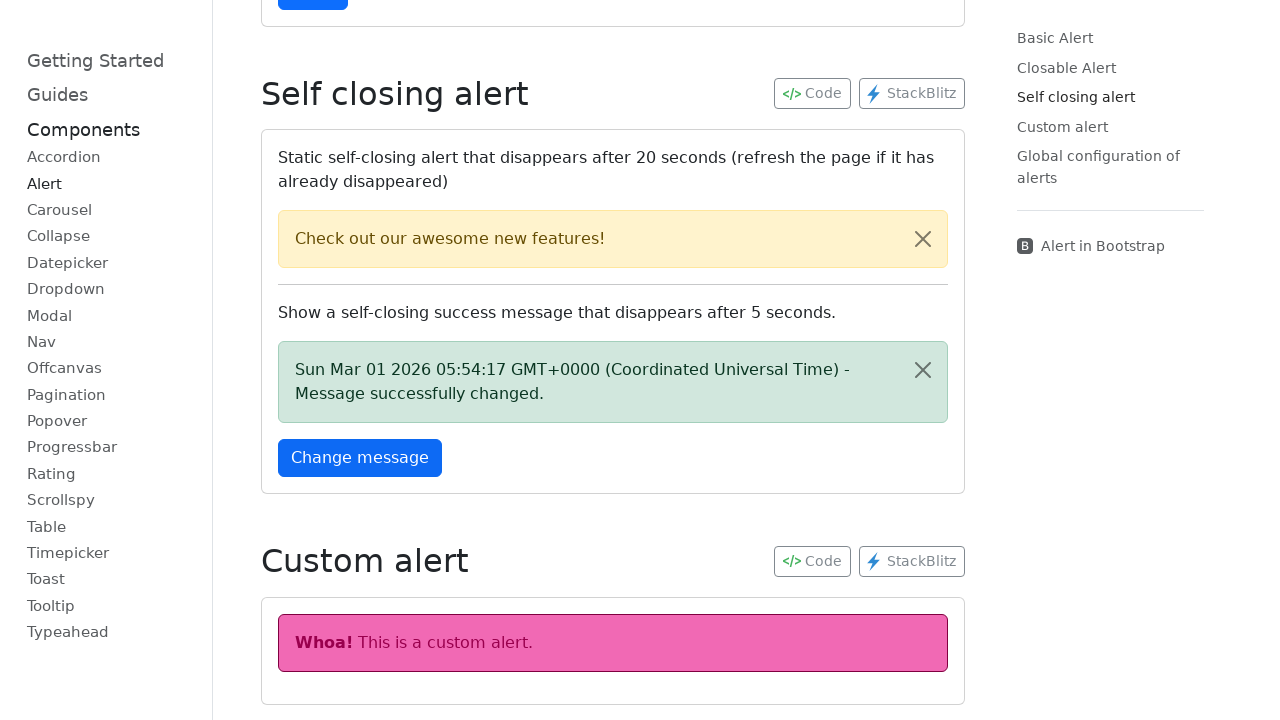

Second alert appeared and became visible
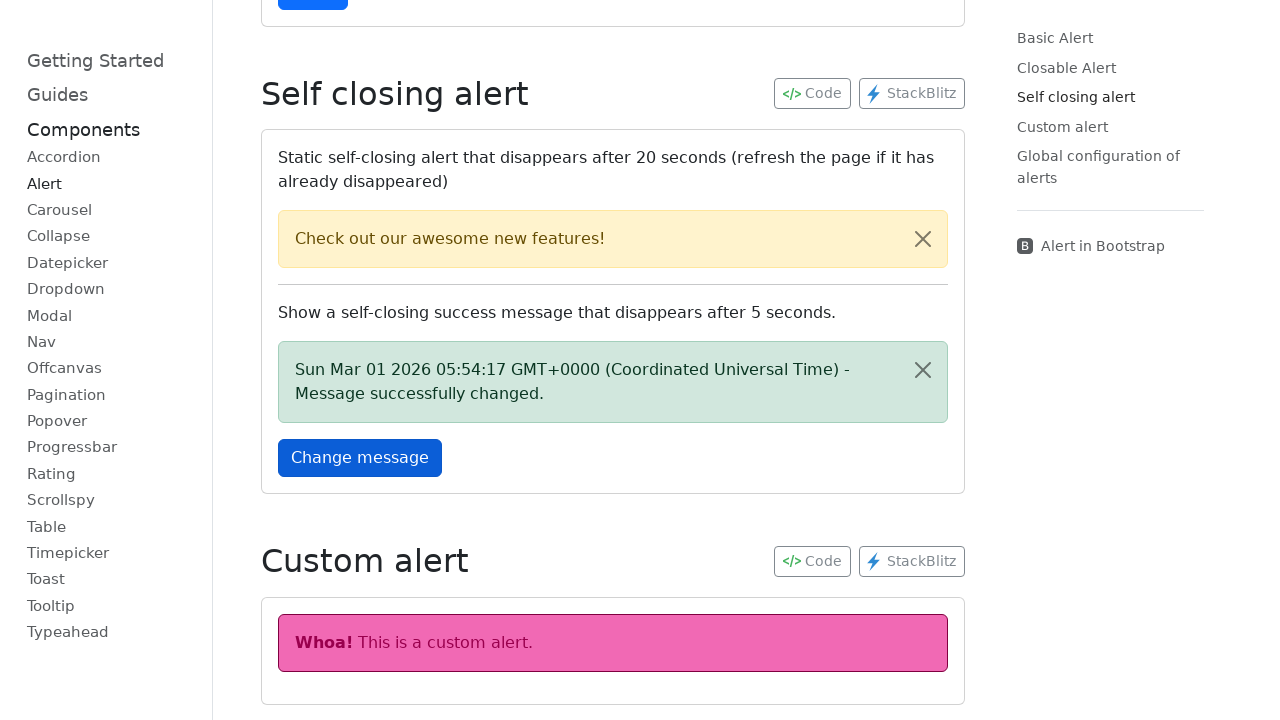

Captured second alert text: 'Sun Mar 01 2026 05:54:17 GMT+0000 (Coordinated Universal Time) - Message successfully changed.'
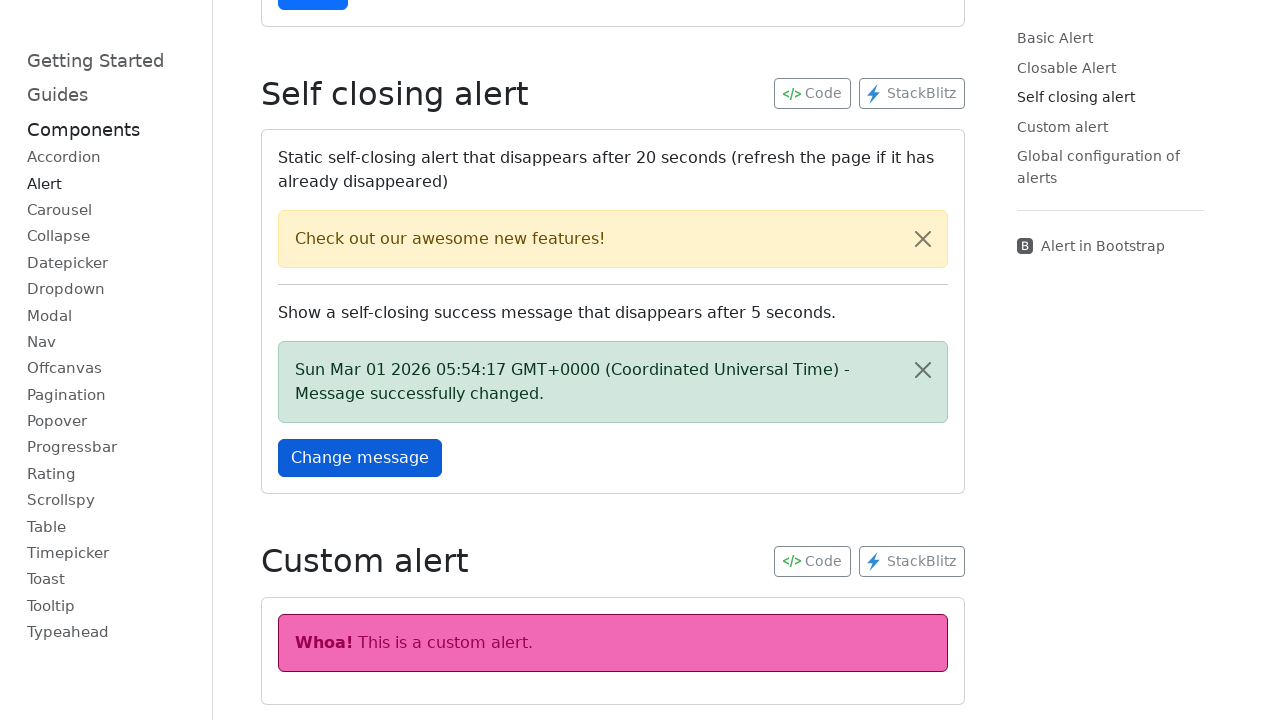

Assertion passed: alert message changed between clicks
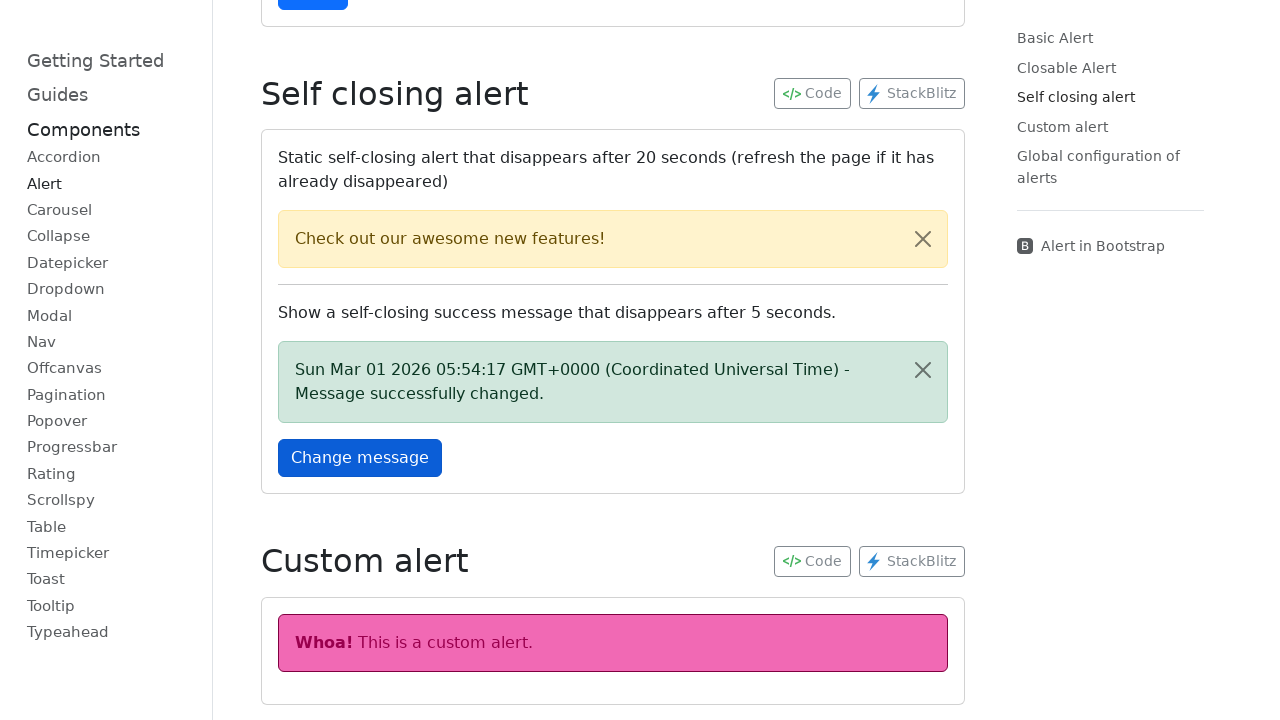

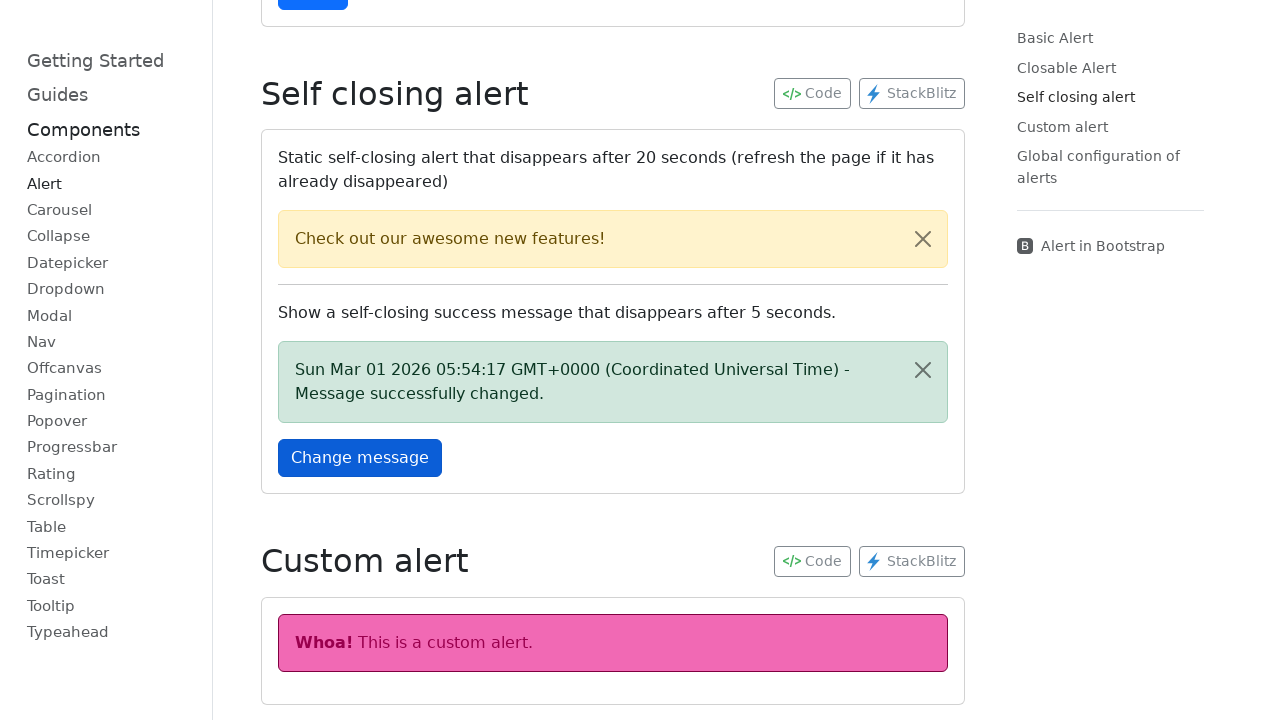